Tests page scrolling functionality by scrolling down 1000 pixels and then scrolling back up 900 pixels using JavaScript execution

Starting URL: https://vctcpune.com/

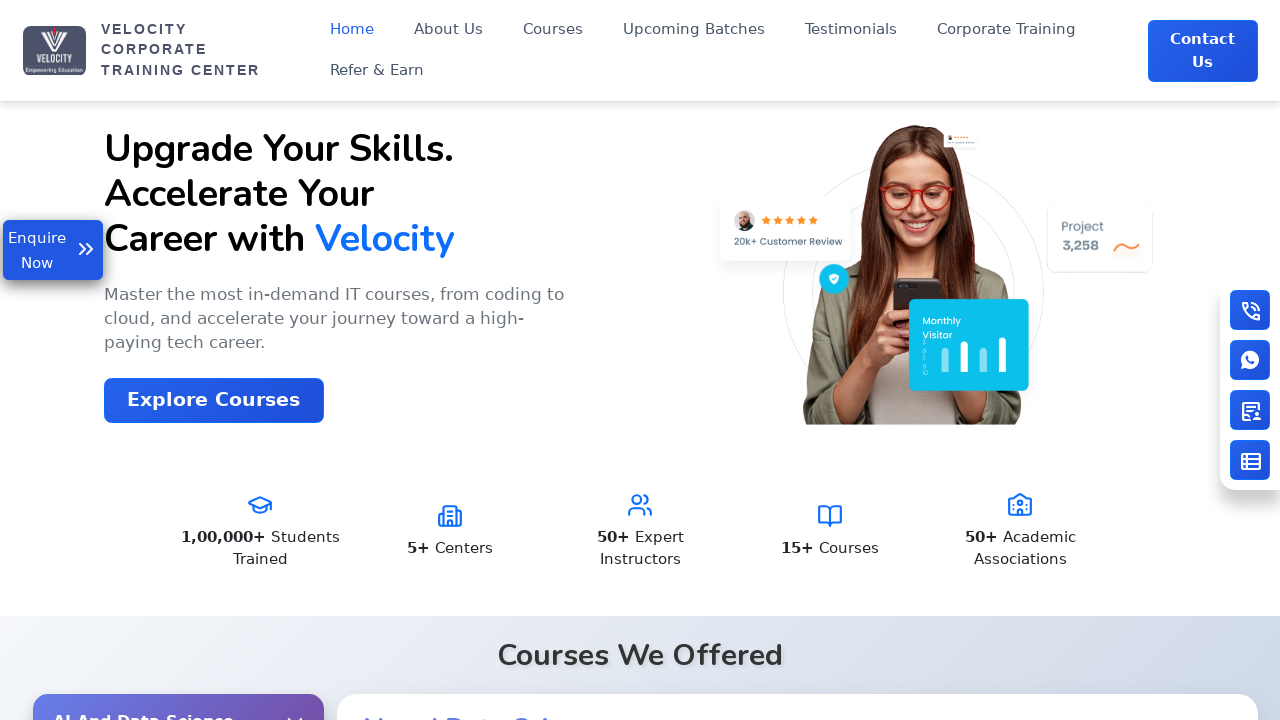

Scrolled down 1000 pixels using JavaScript
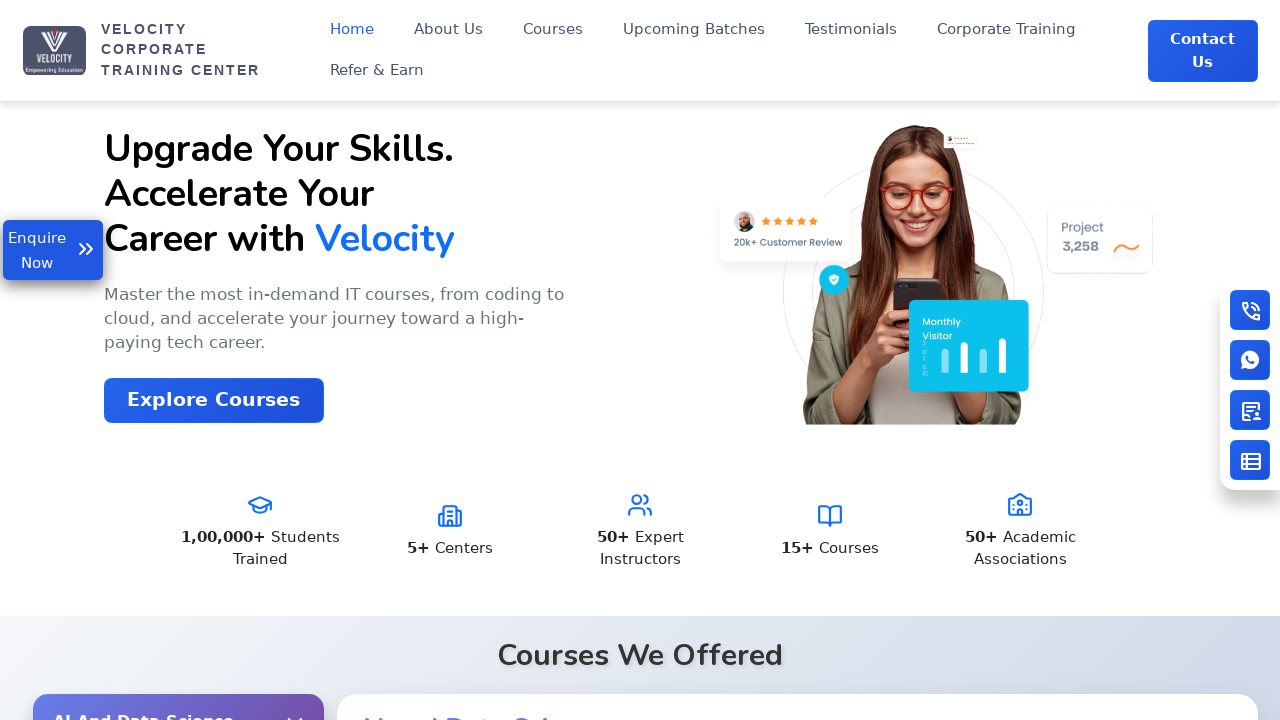

Waited 1000ms to observe the scroll
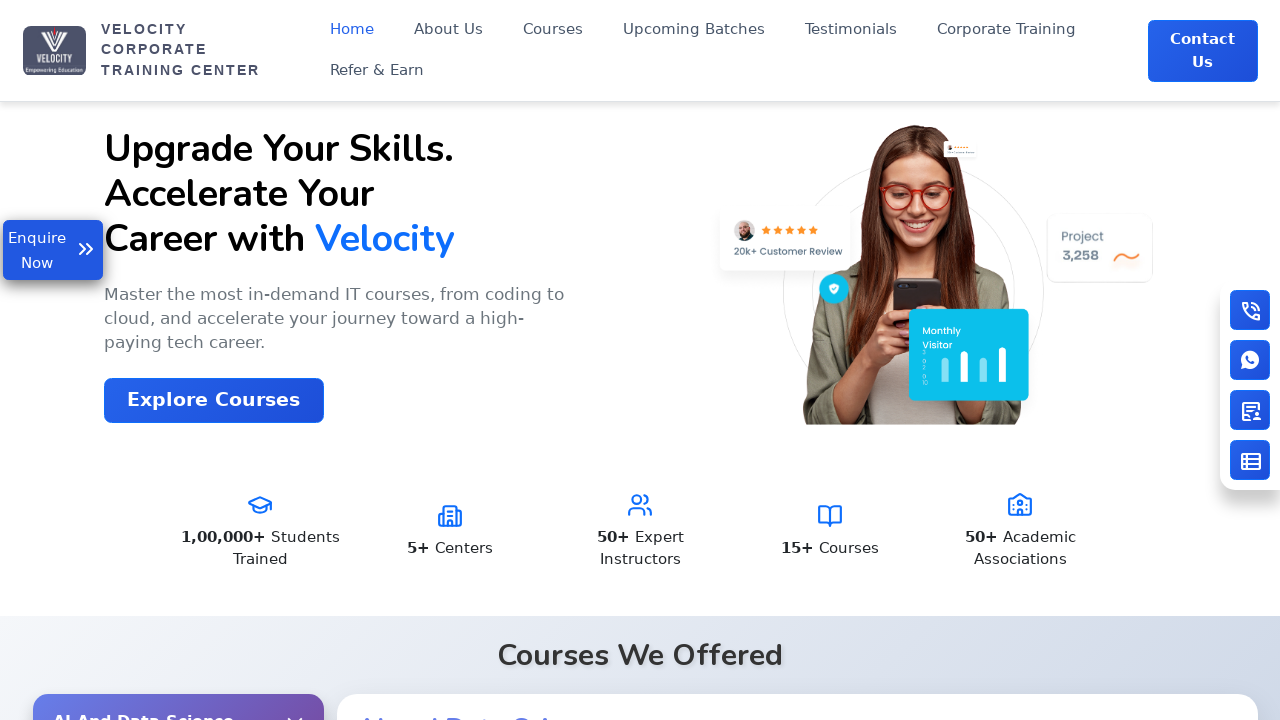

Scrolled back up 900 pixels using JavaScript
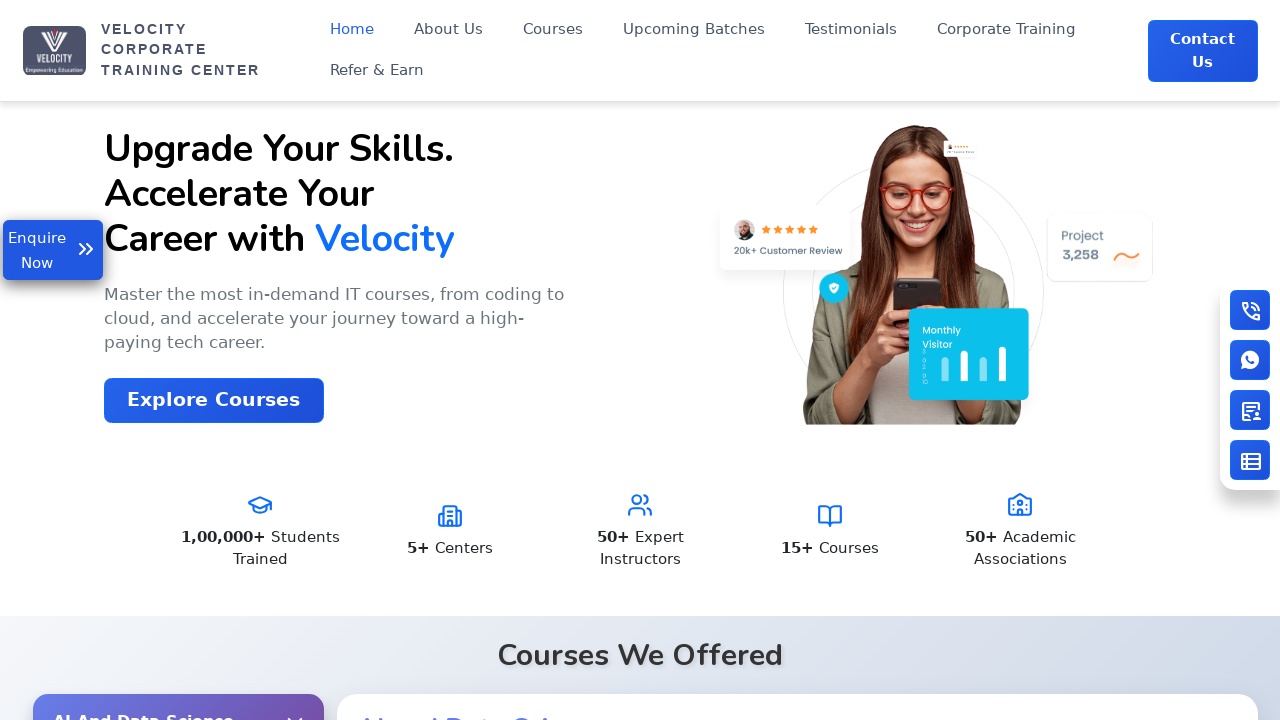

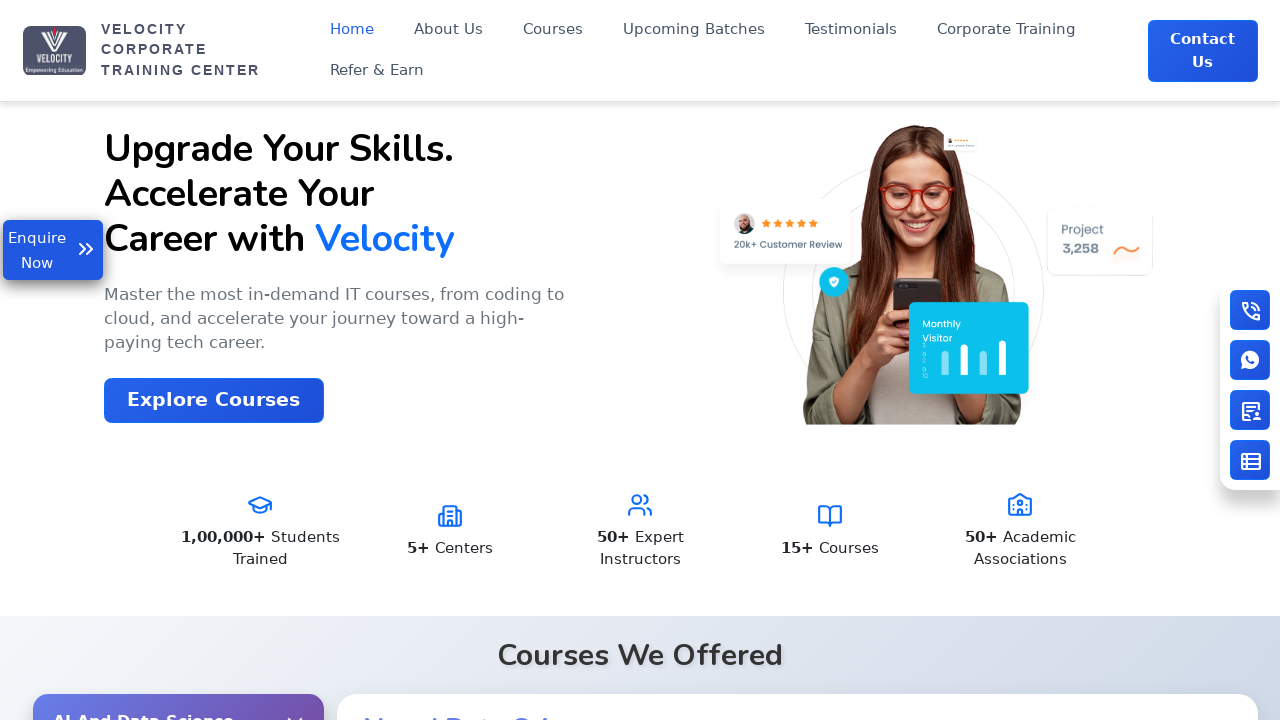